Navigates to the Coding Dojo website homepage to verify the page loads correctly

Starting URL: https://www.codingdojo.com/

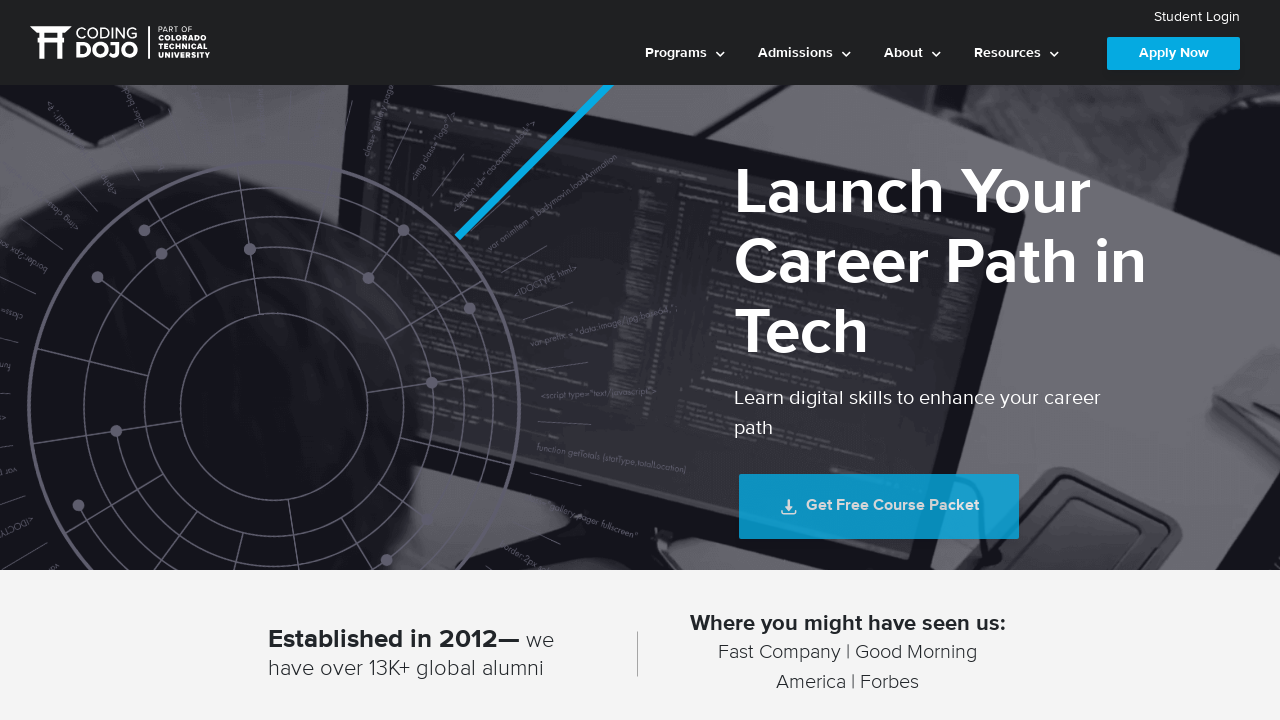

Navigated to Coding Dojo homepage
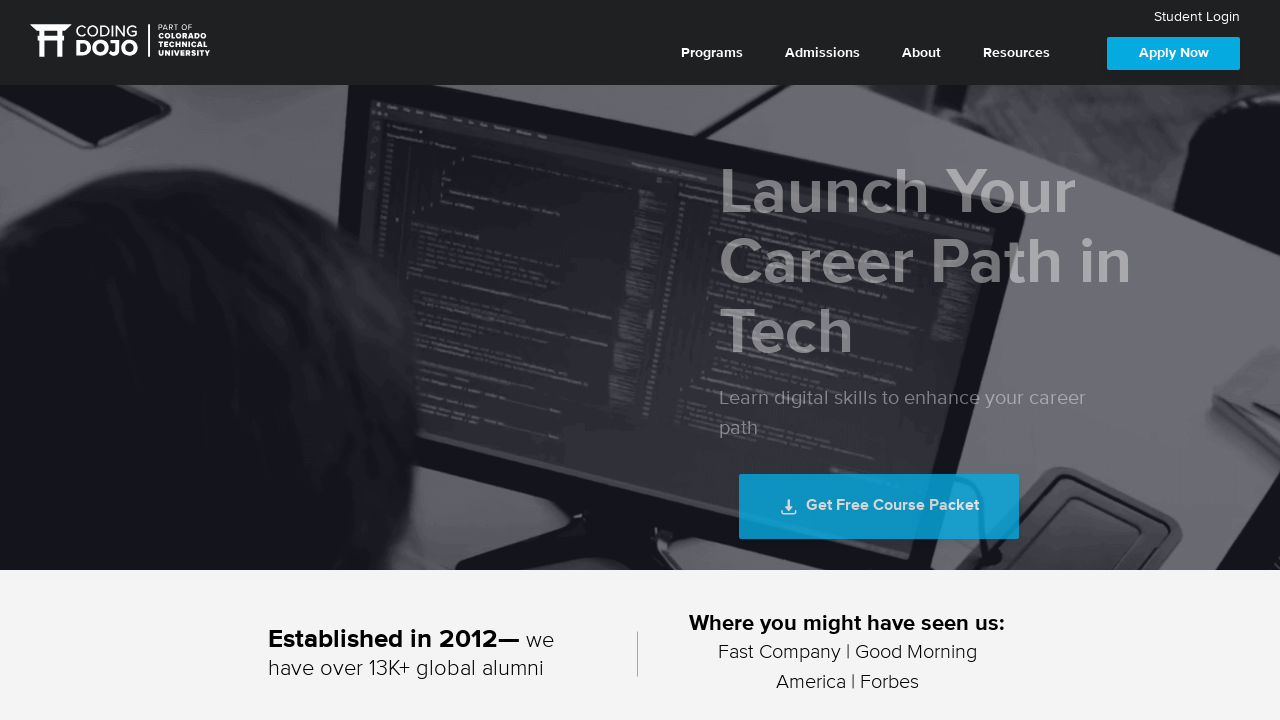

Page DOM content fully loaded
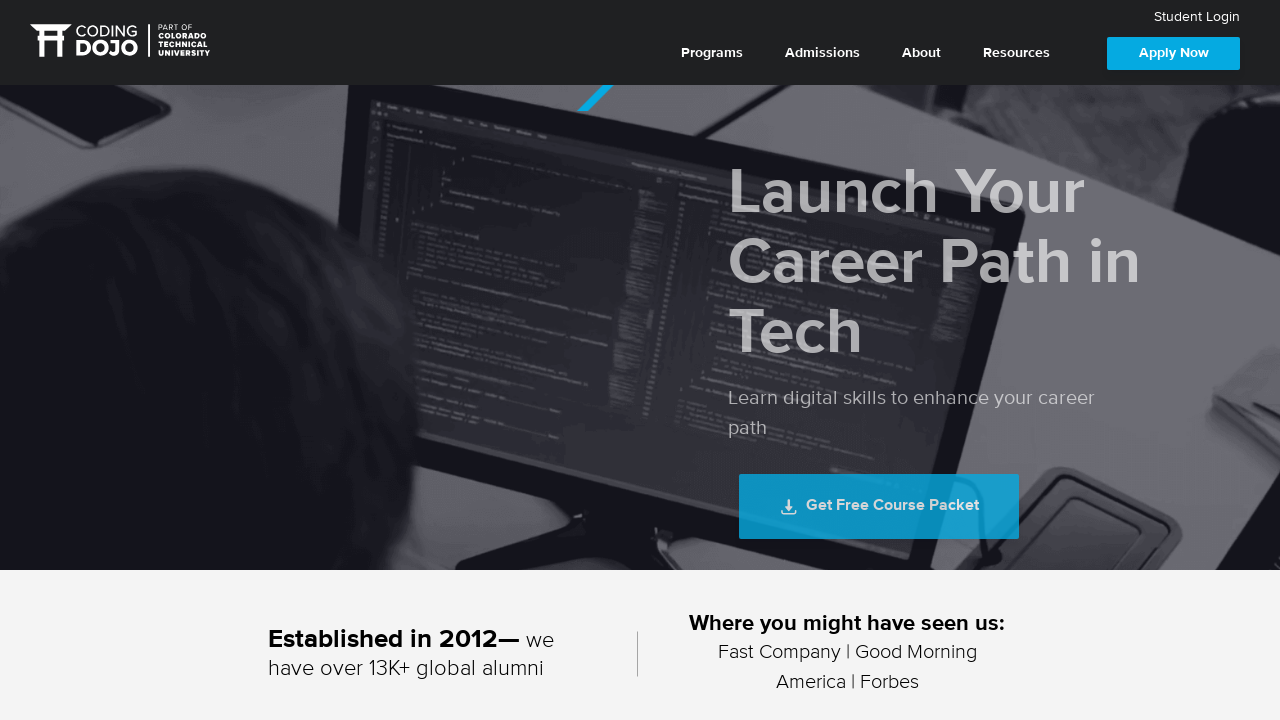

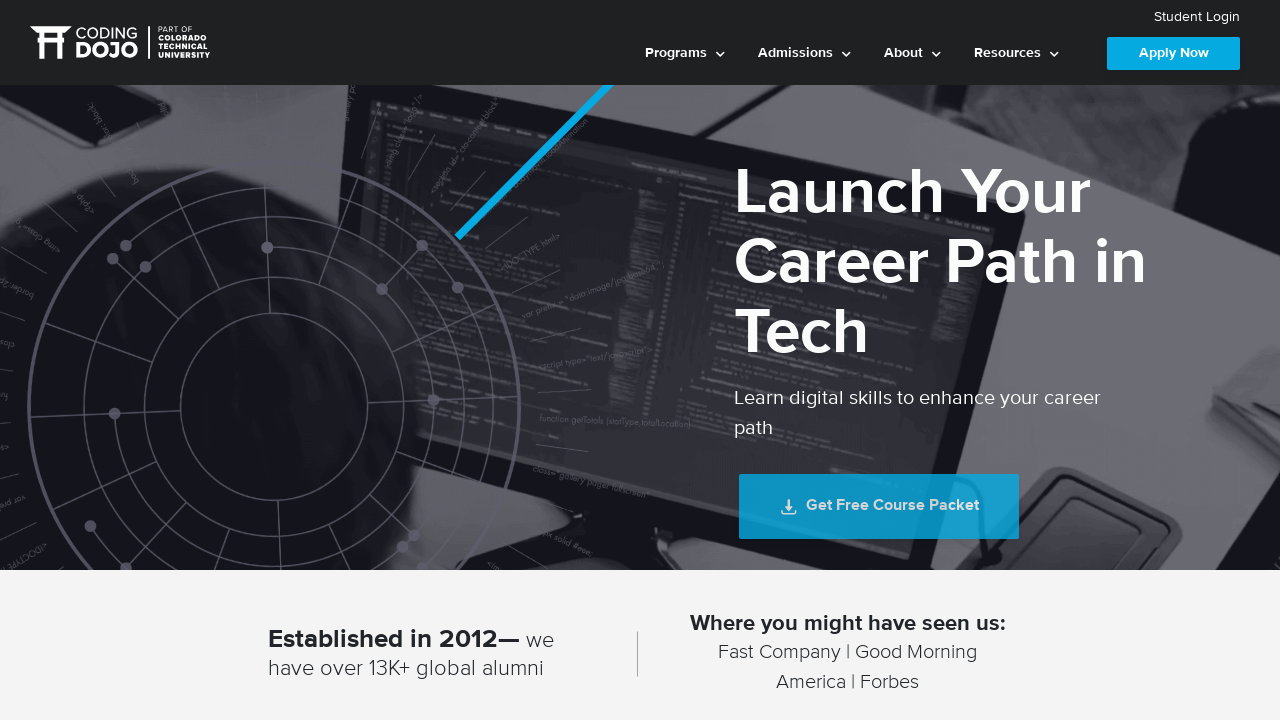